Tests checkout button navigation and verifies the checkout form page

Starting URL: https://webshop-agil-testautomatiserare.netlify.app/

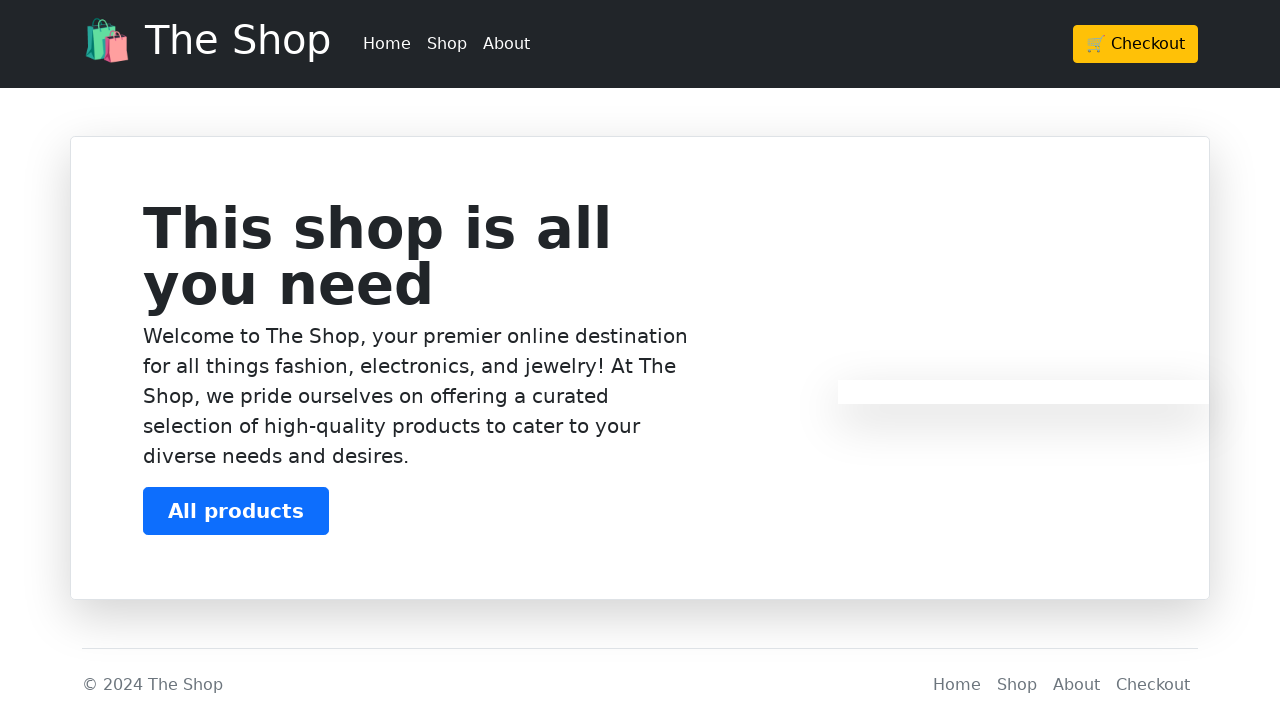

Clicked checkout button at (1136, 44) on .btn-warning
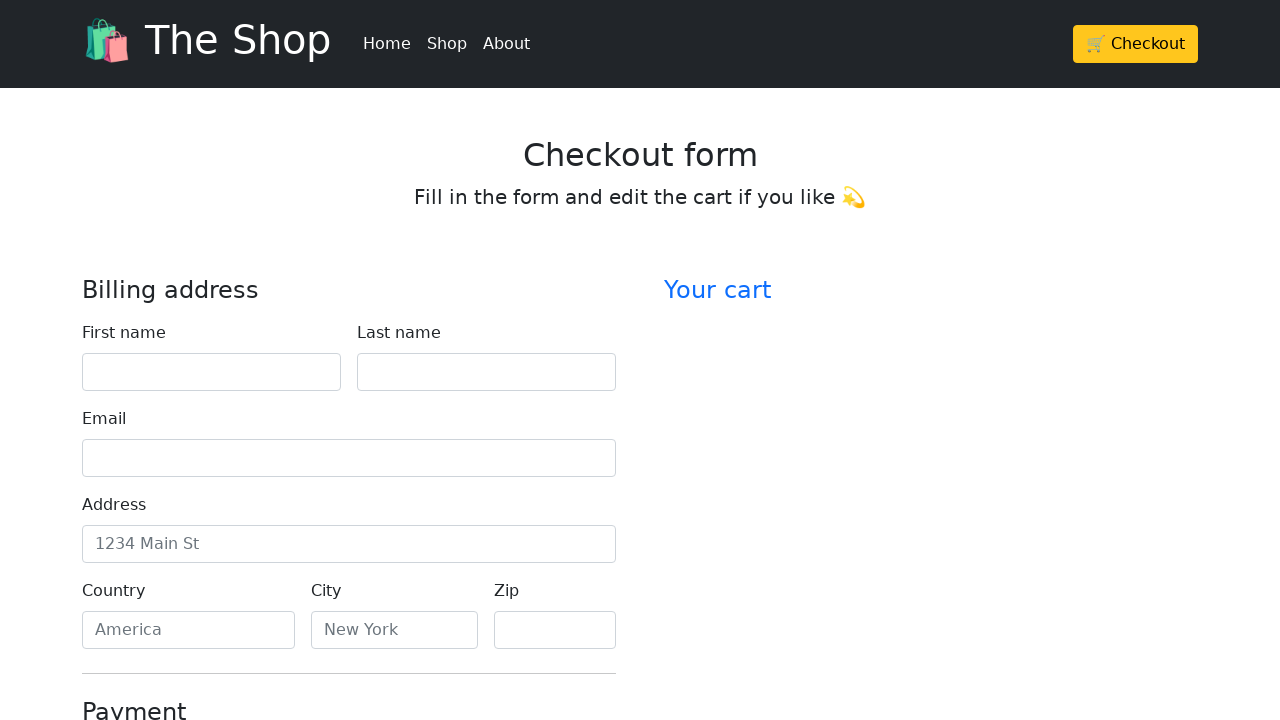

Located checkout form heading element
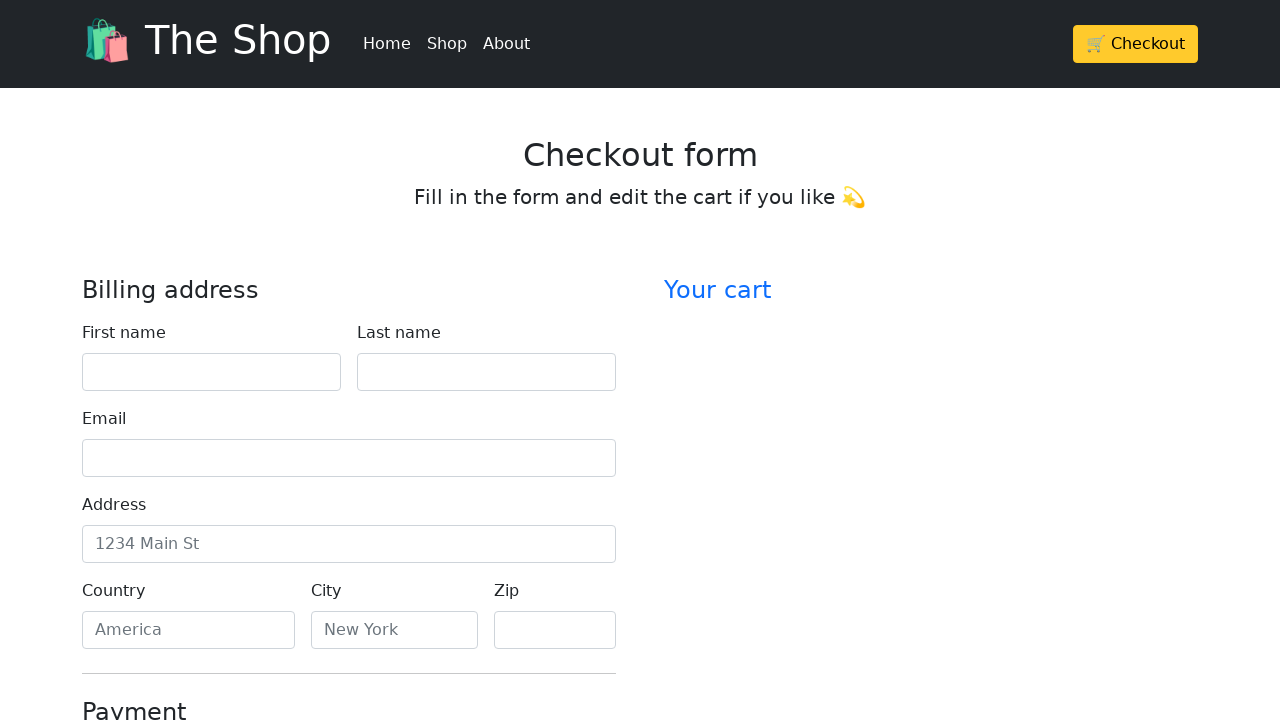

Verified checkout form page heading text is 'Checkout form'
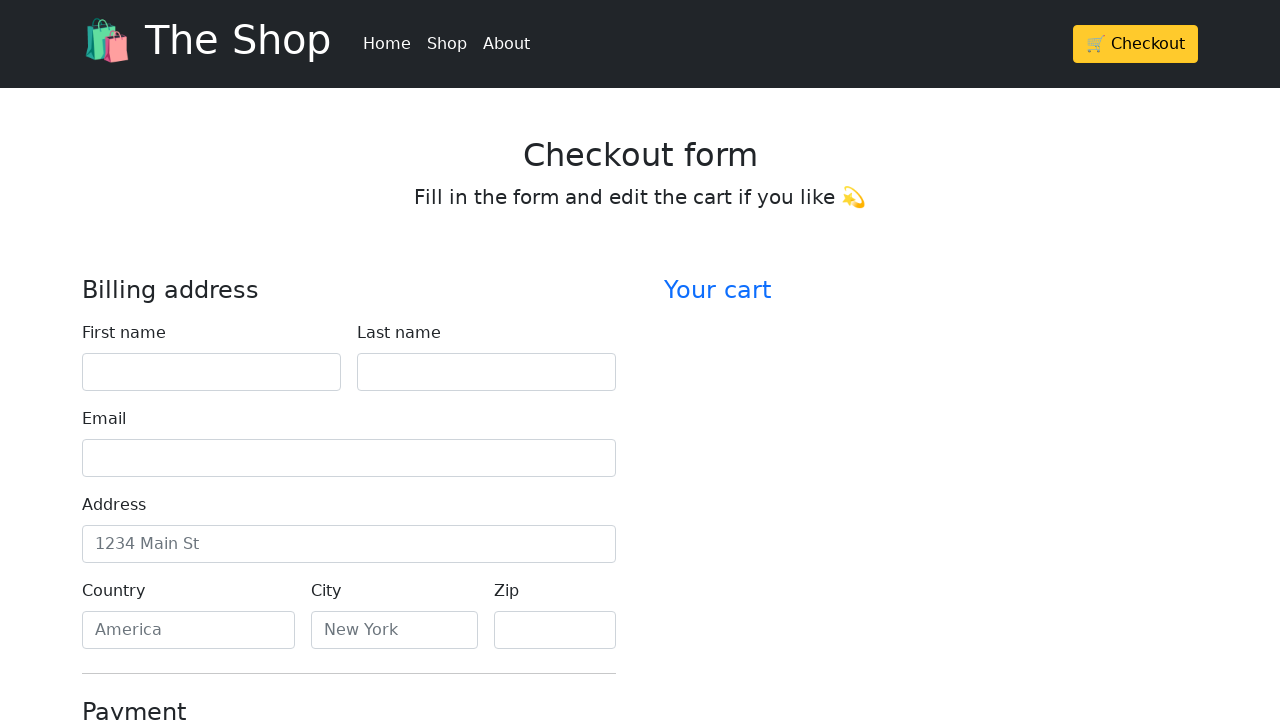

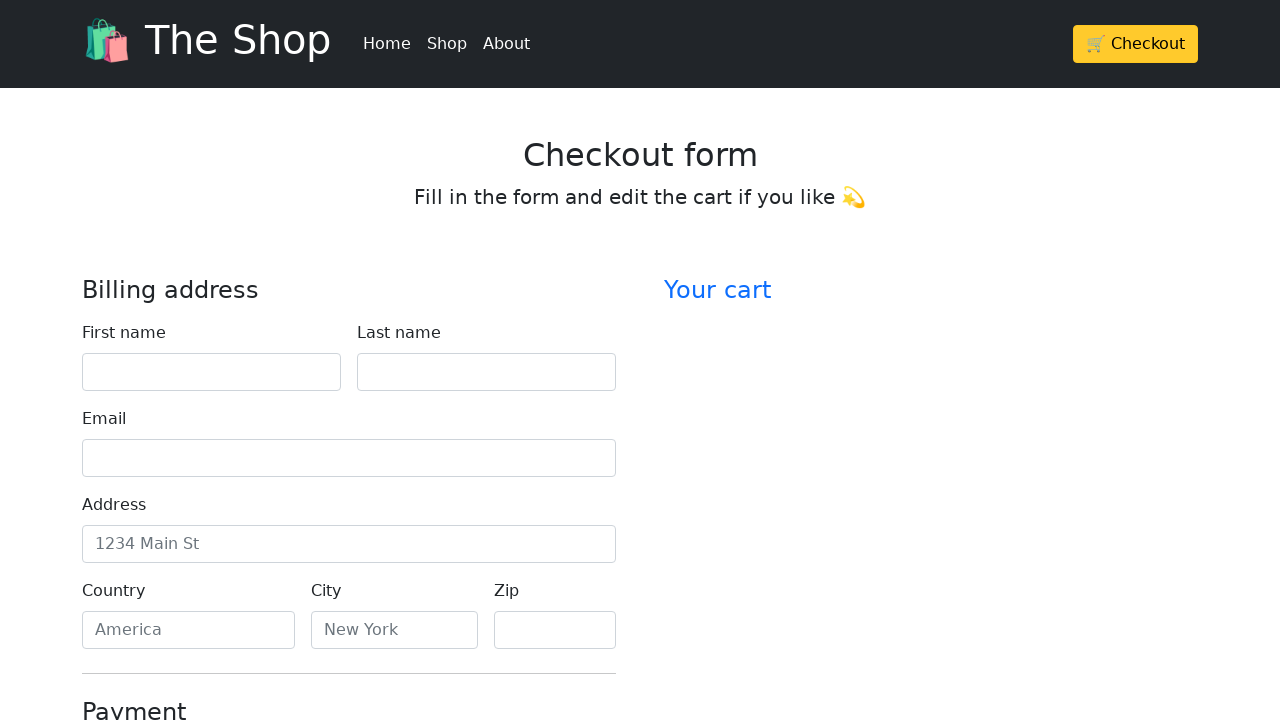